Navigates to Sports Direct Ireland website and verifies the page loads successfully

Starting URL: https://ie.sportsdirect.com

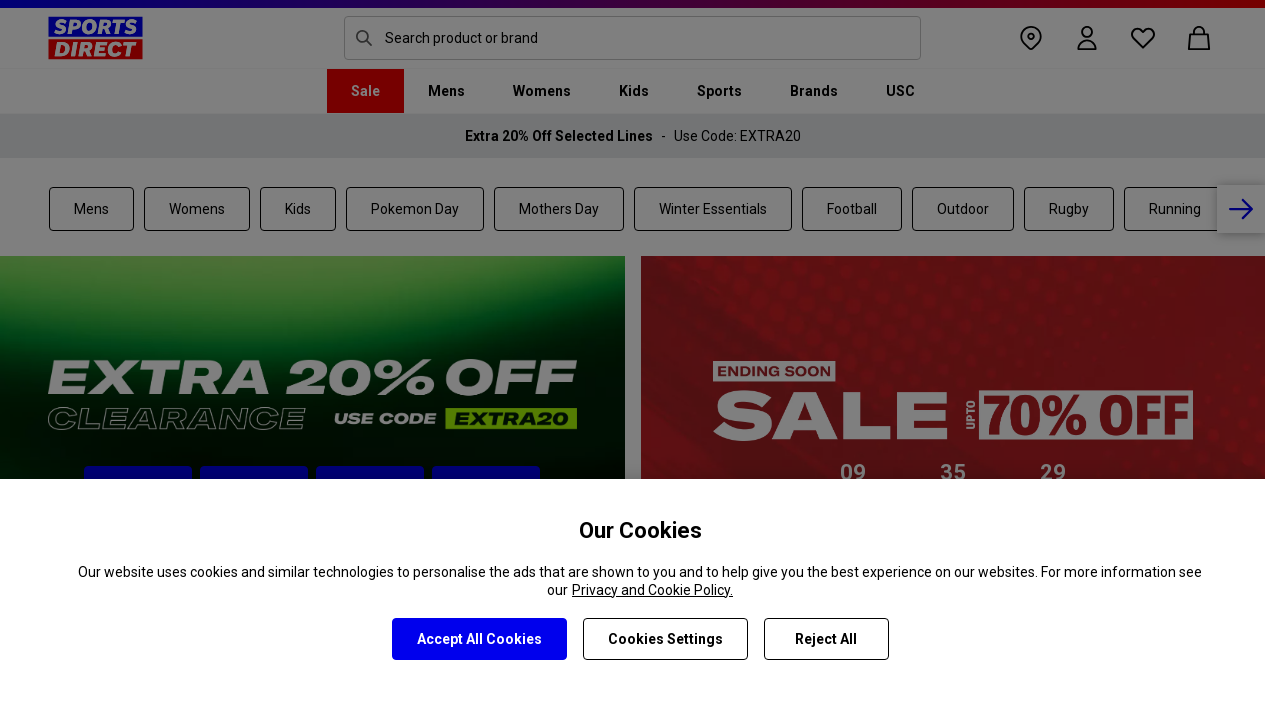

Waited for Sports Direct Ireland page to load (domcontentloaded)
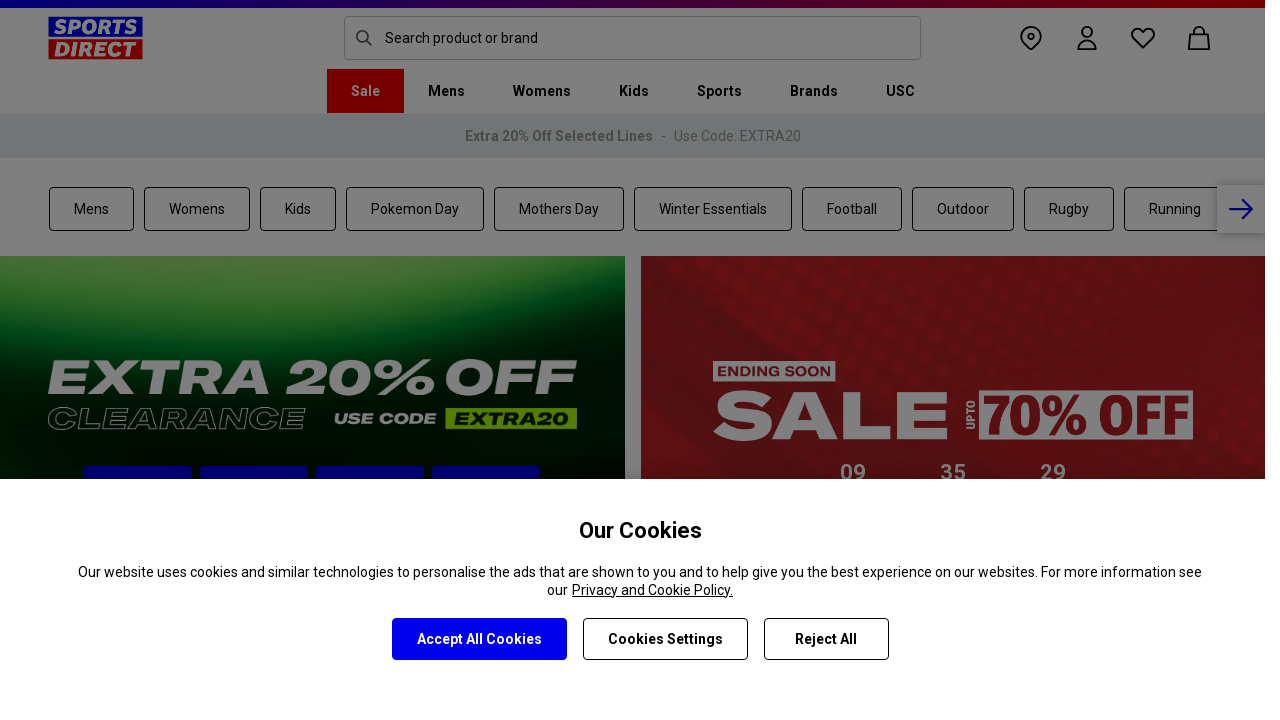

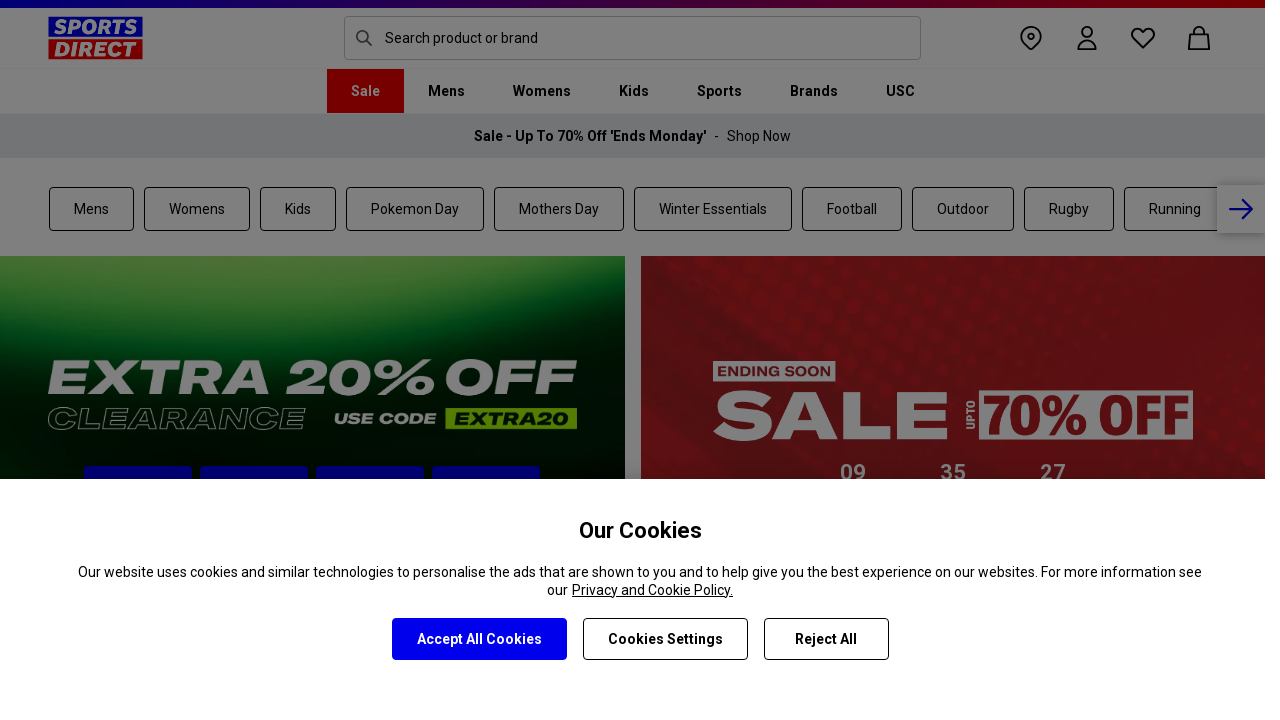